Tests drag and drop functionality by dragging element from column A to column B on a test page

Starting URL: http://the-internet.herokuapp.com/drag_and_drop

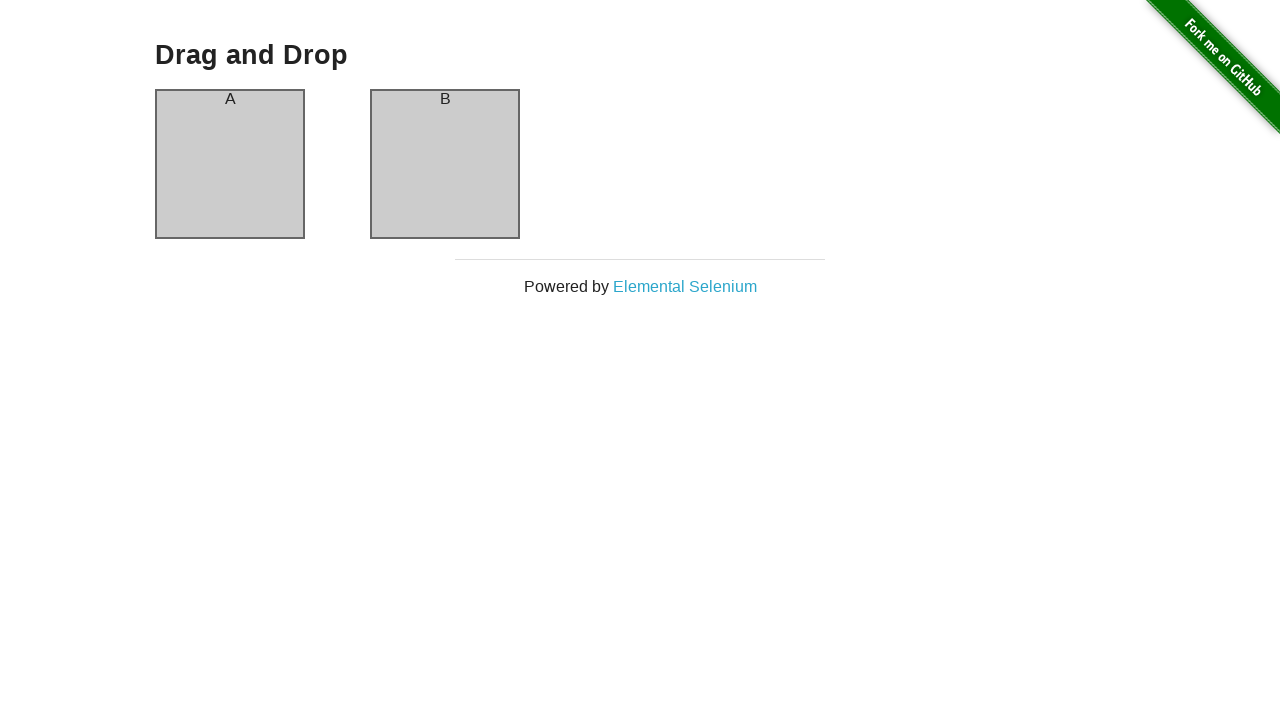

Located column A element for drag source
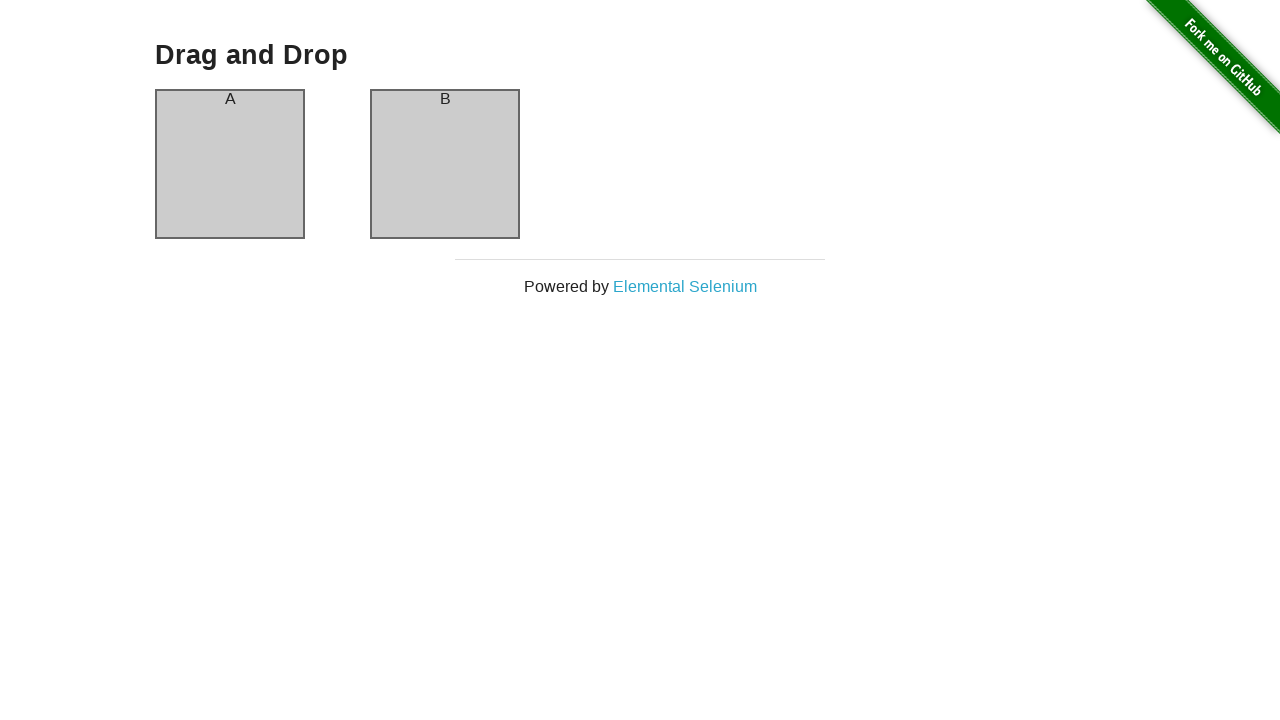

Located column B element as drag target
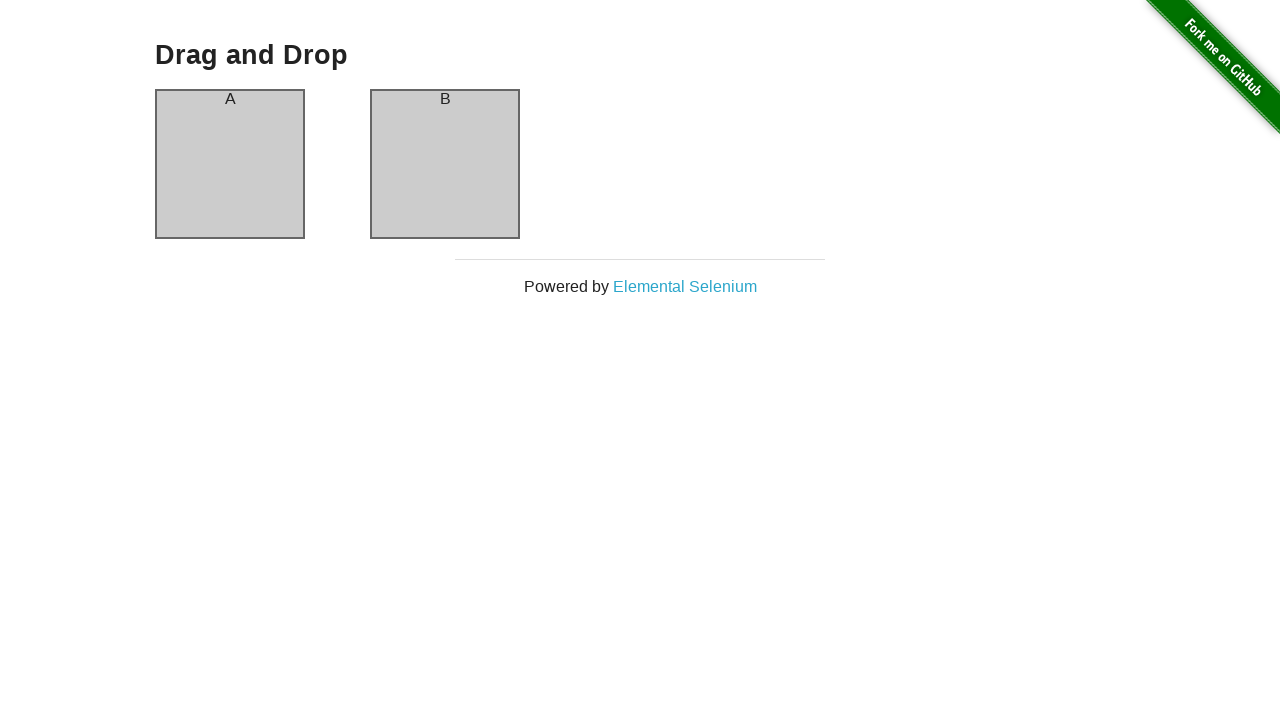

Dragged element from column A to column B at (445, 164)
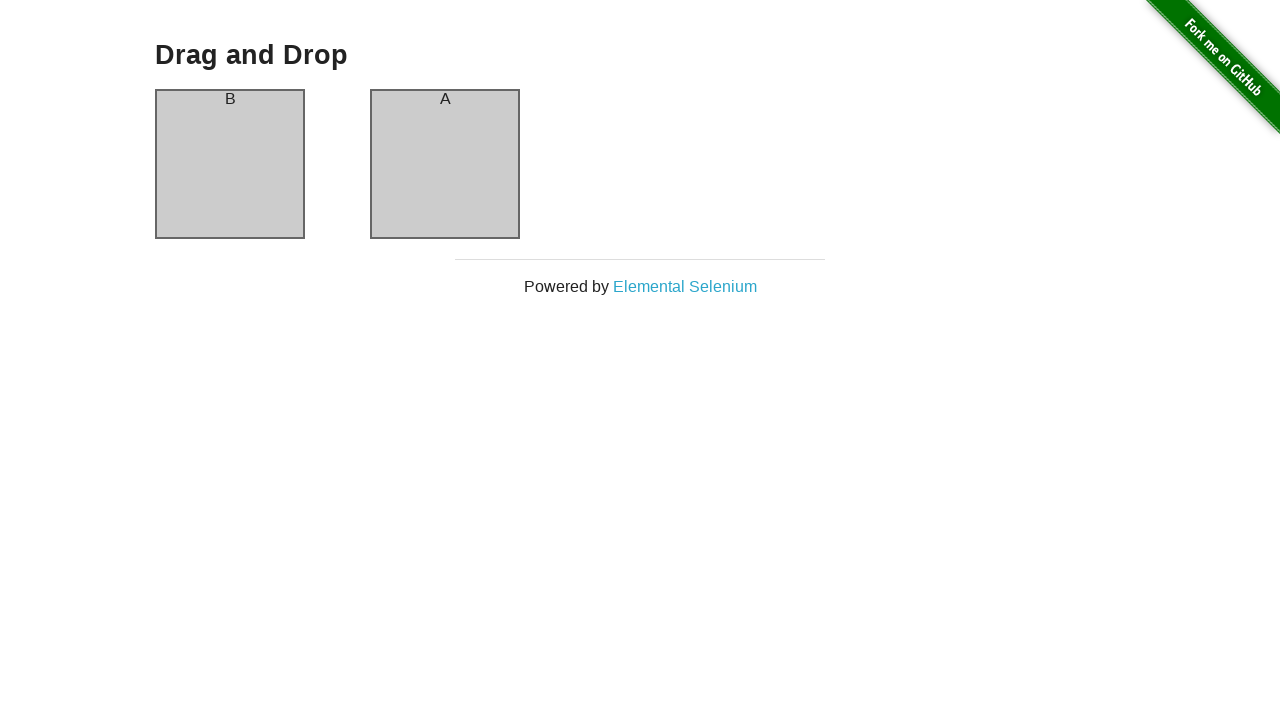

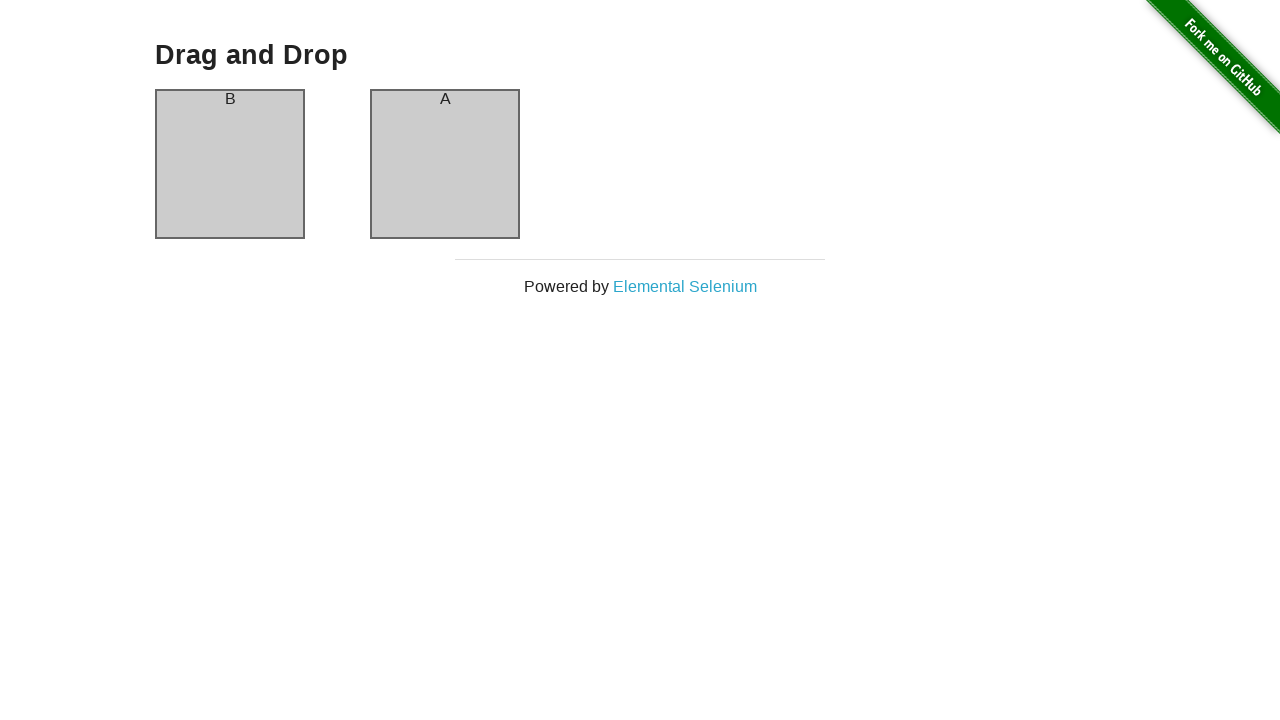